Navigates to the RedBus website homepage and verifies the page loads successfully. The original script also maximizes the browser window.

Starting URL: https://www.redbus.in/

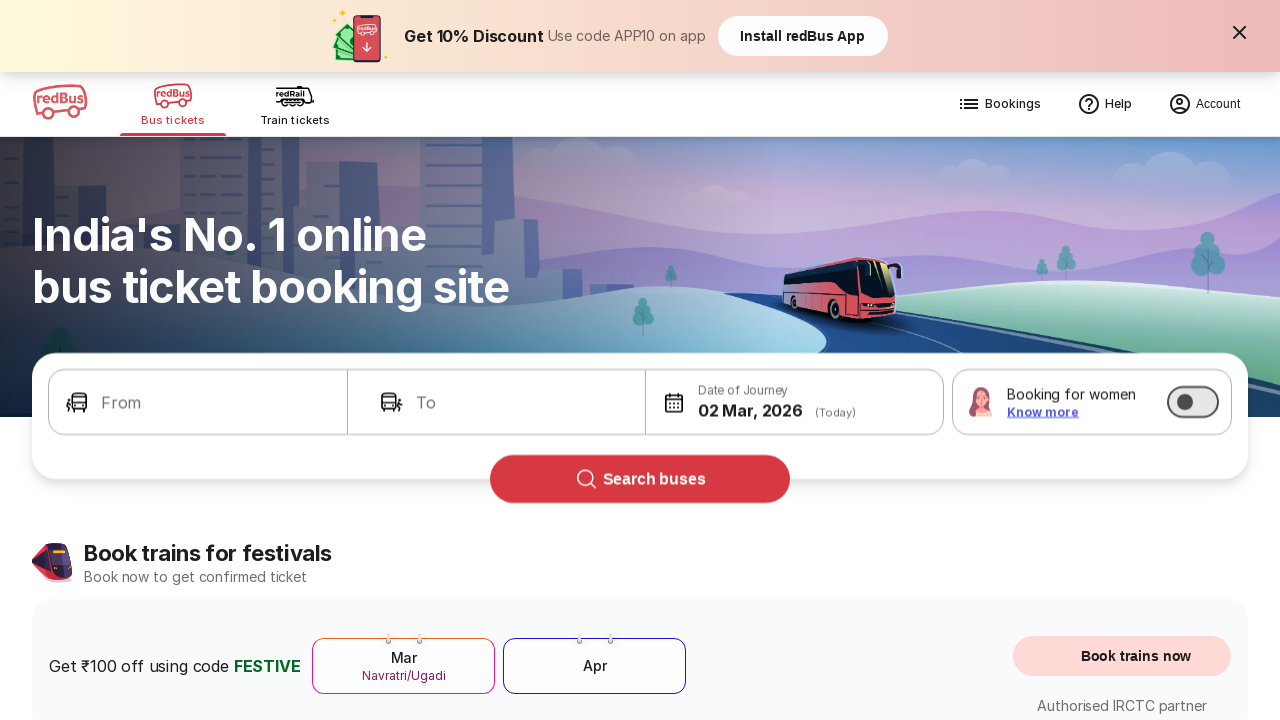

Waited for page DOM content to load on RedBus homepage
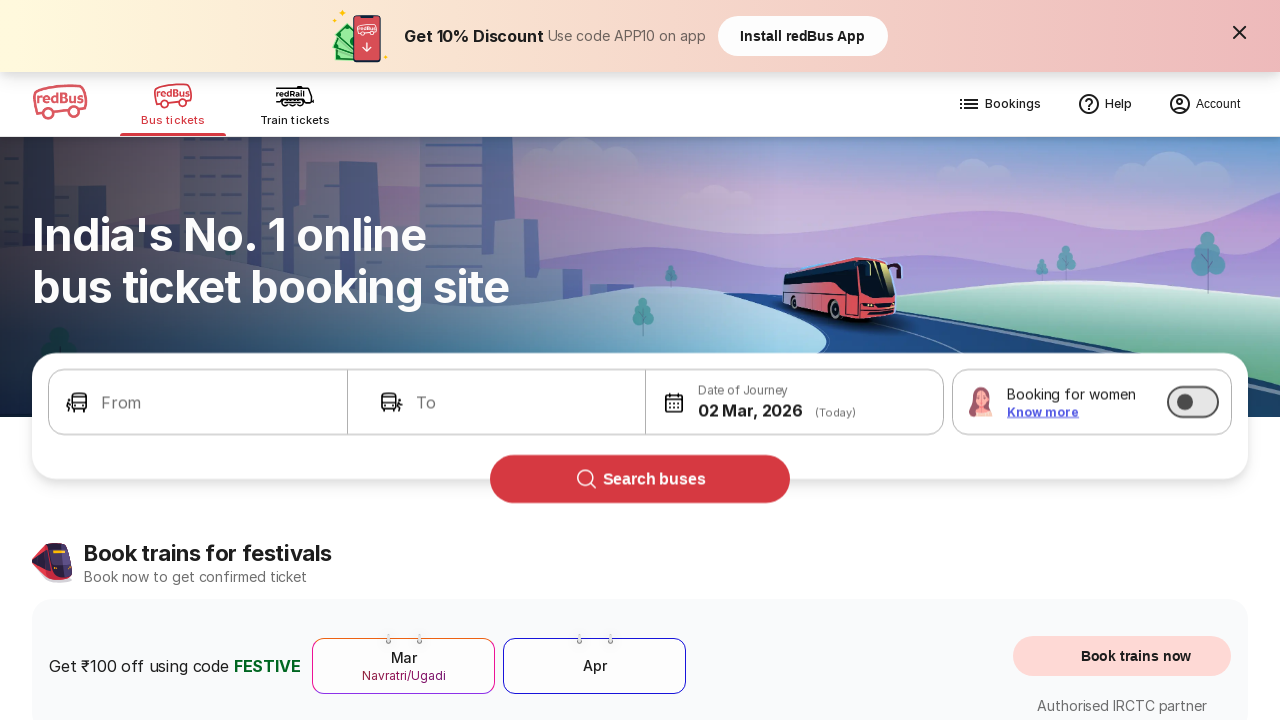

Verified body element is present and page loaded successfully
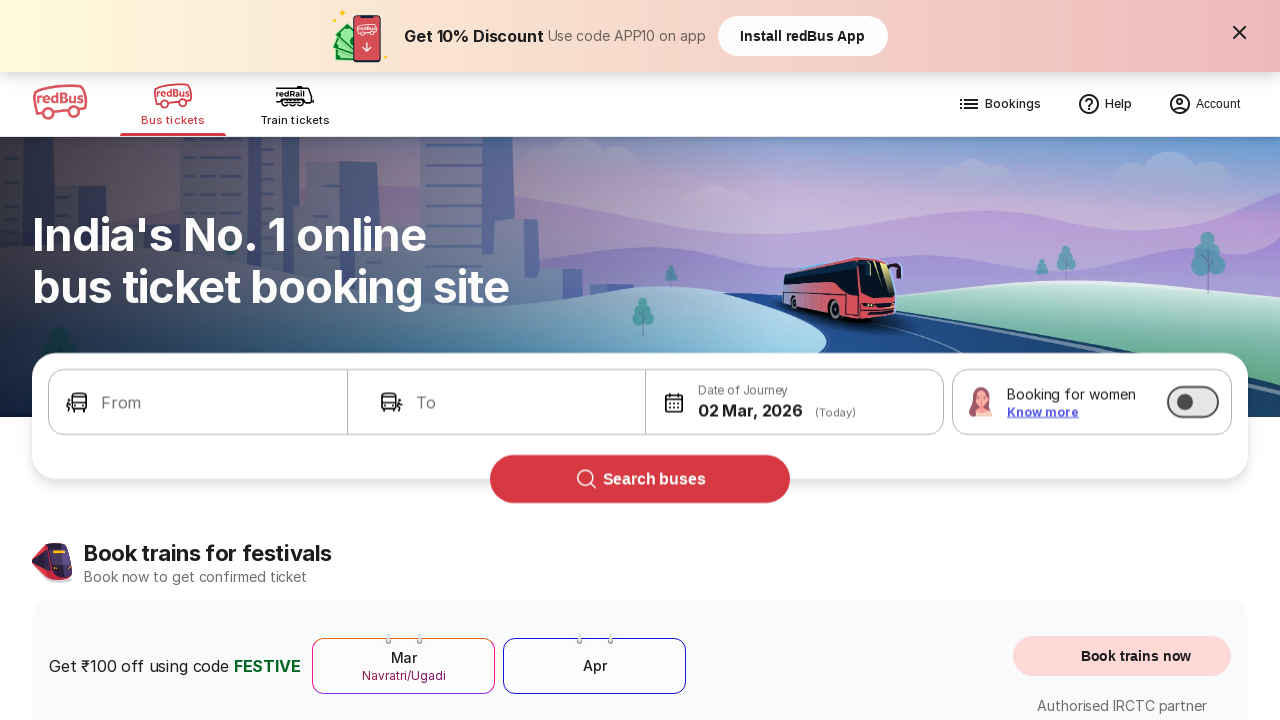

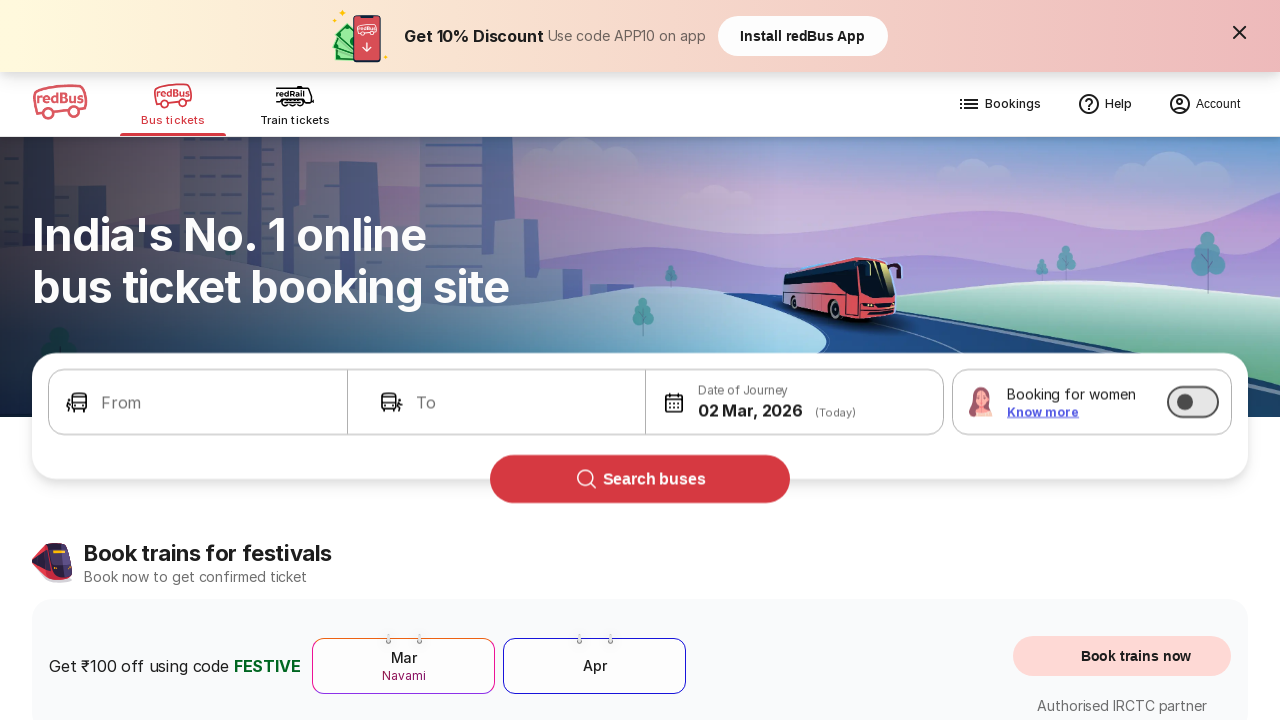